Tests an image filtering demo page by clicking "Next Image" multiple times and clicking on specific positions within the editor canvas element.

Starting URL: https://david.li/filtering/

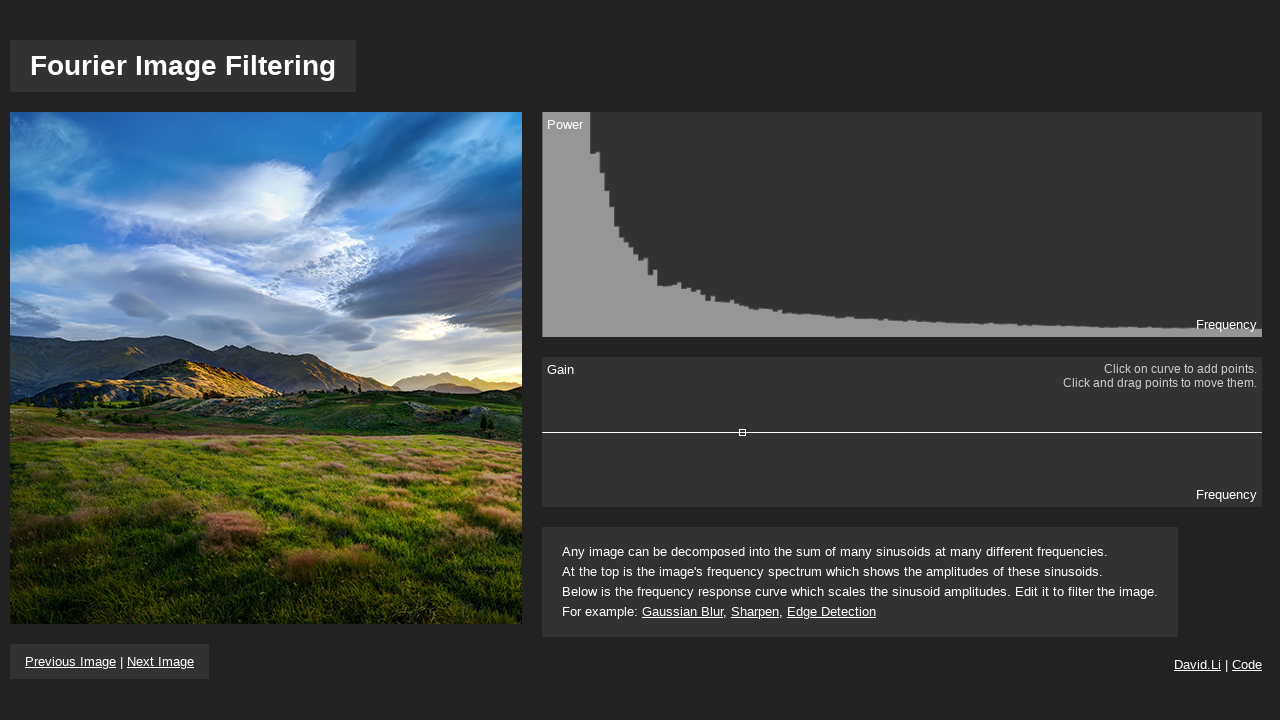

Clicked 'Next Image' button (first click) at (160, 662) on internal:text="Next Image"i
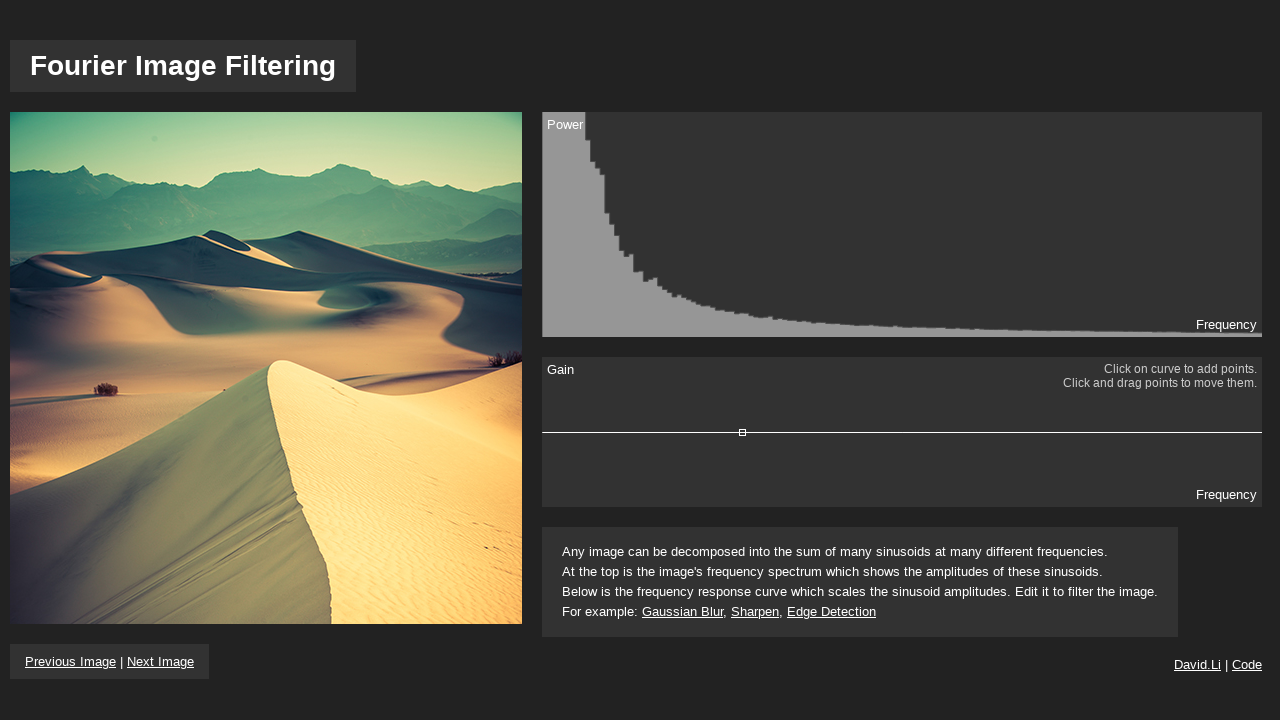

Clicked 'Next Image' button (second click) at (160, 662) on internal:text="Next Image"i
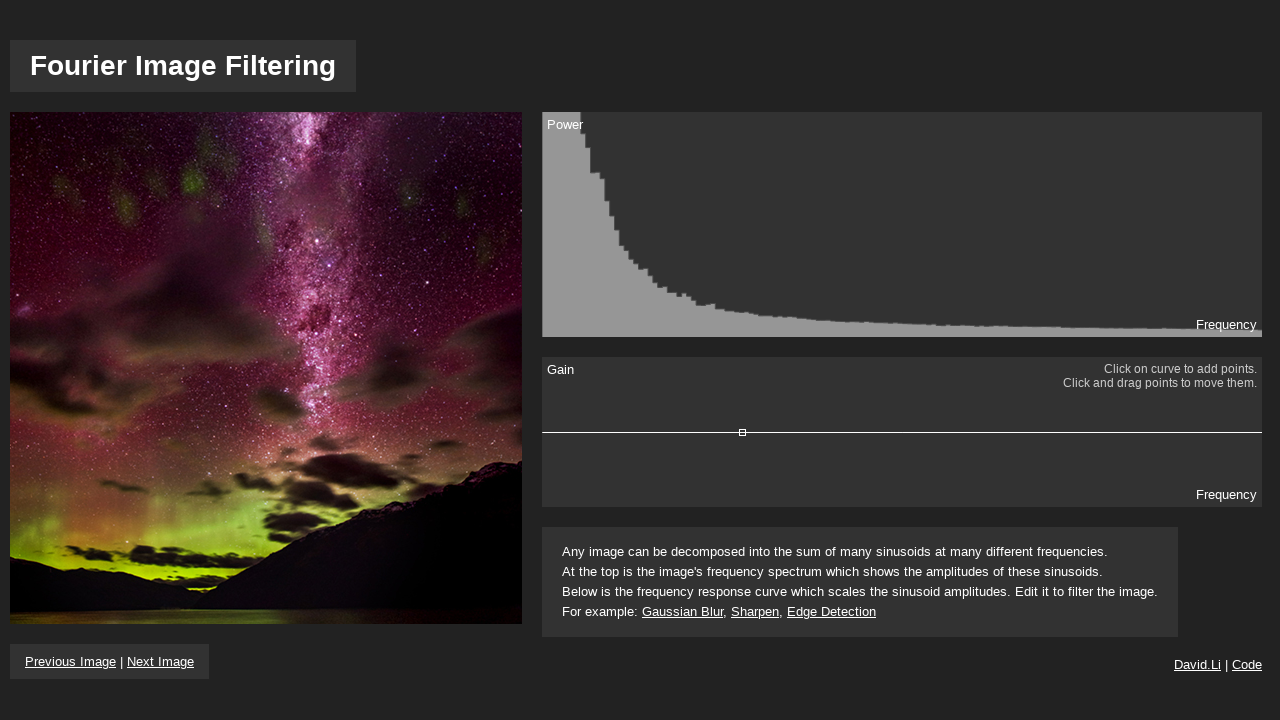

Clicked editor canvas at position (469, 72) at (1011, 429) on #editor
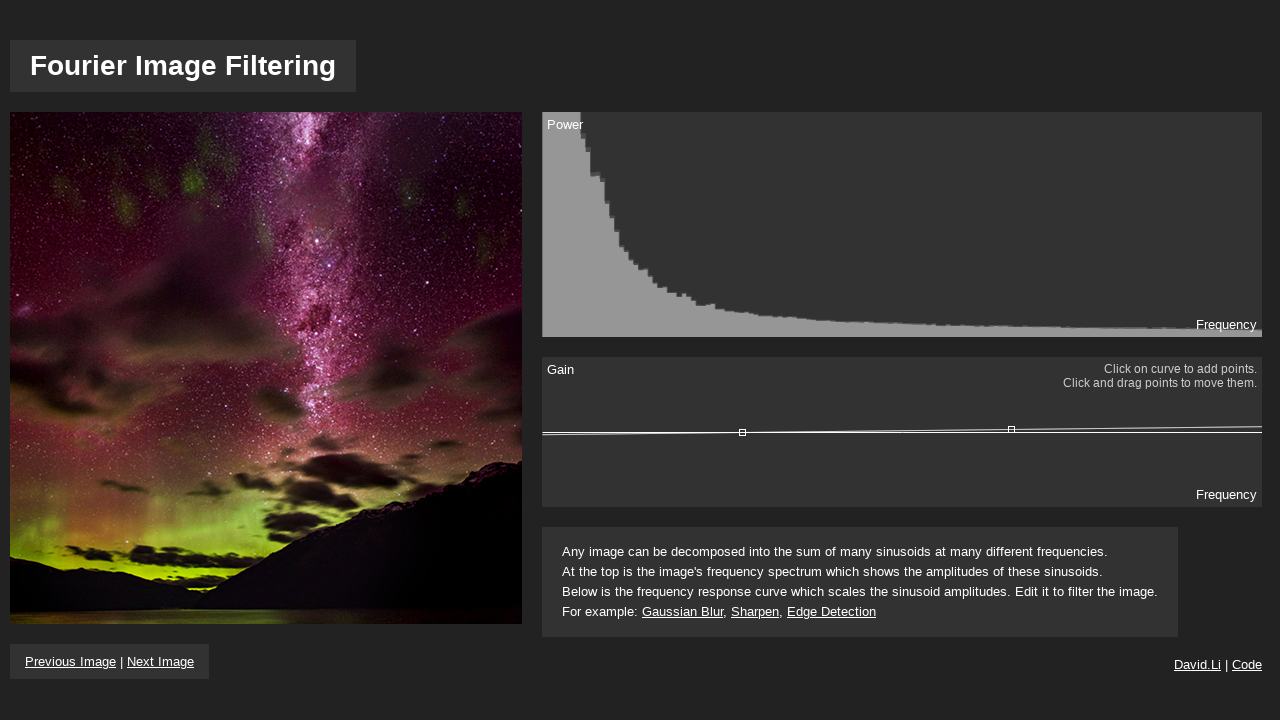

Clicked editor canvas at position (487, 48) at (1029, 405) on #editor
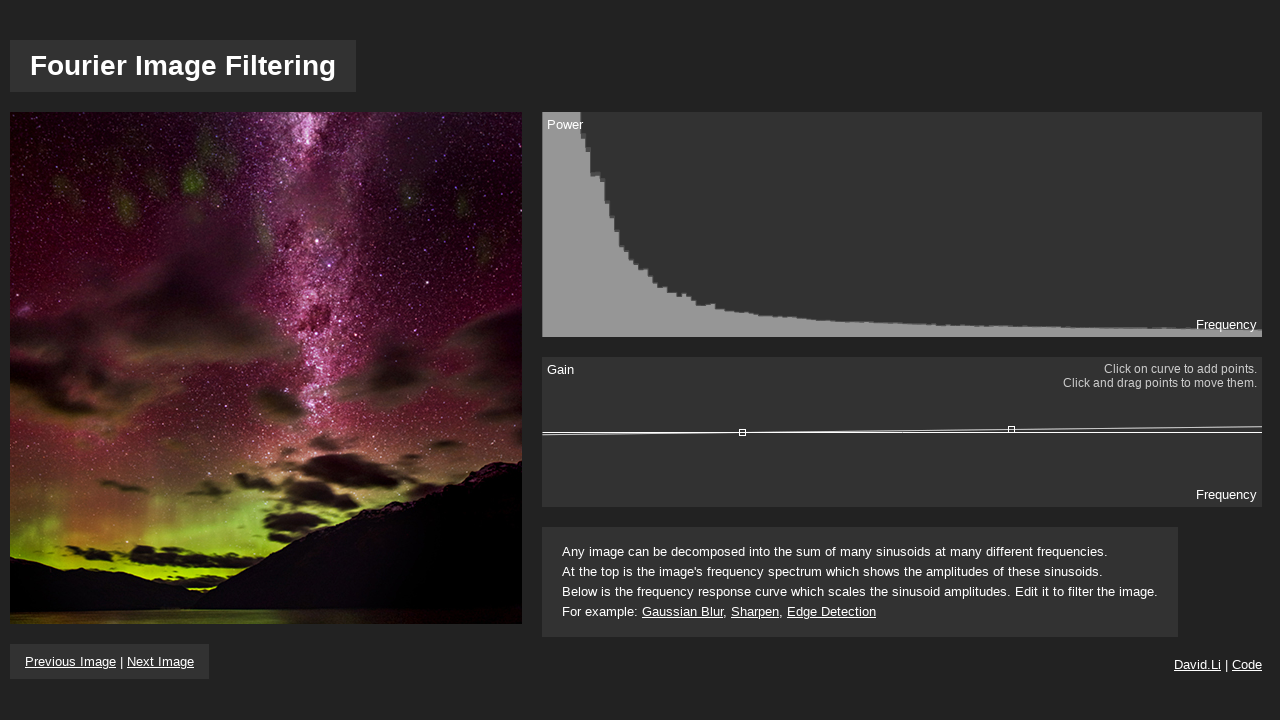

Clicked editor canvas at position (508, 55) at (1050, 412) on #editor
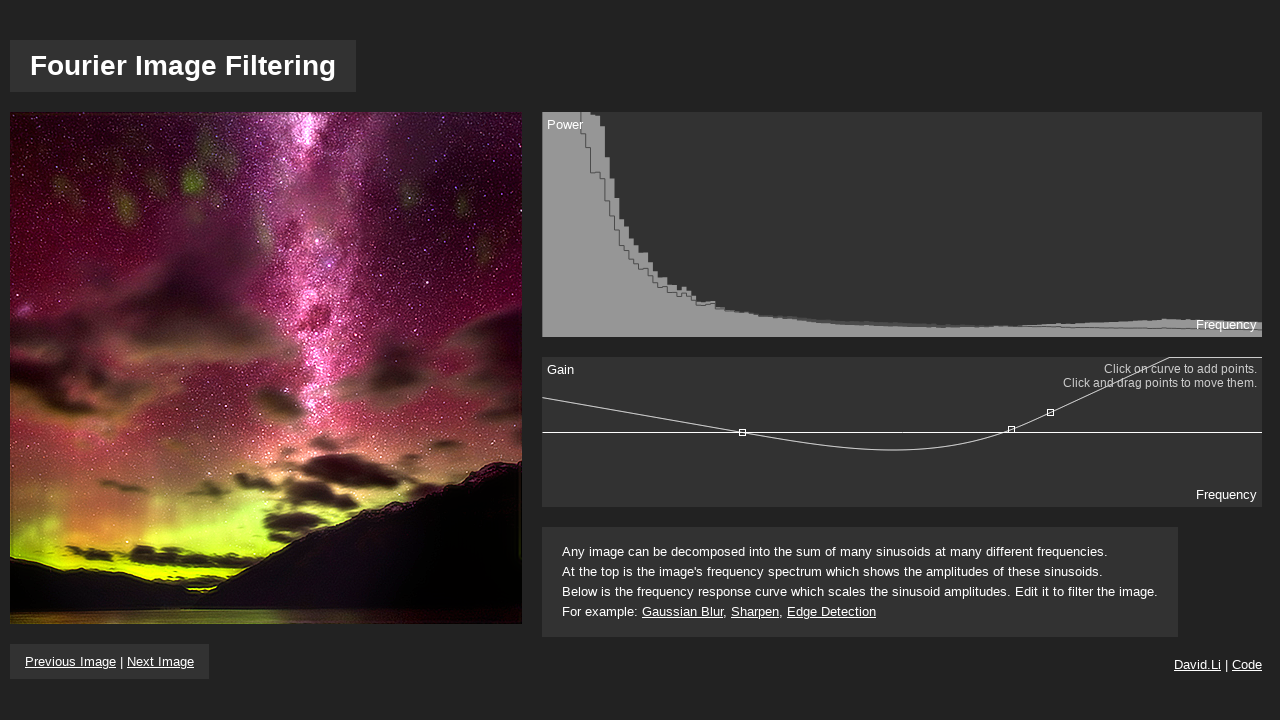

Clicked 'Next Image' button (third click) at (160, 662) on internal:text="Next Image"i
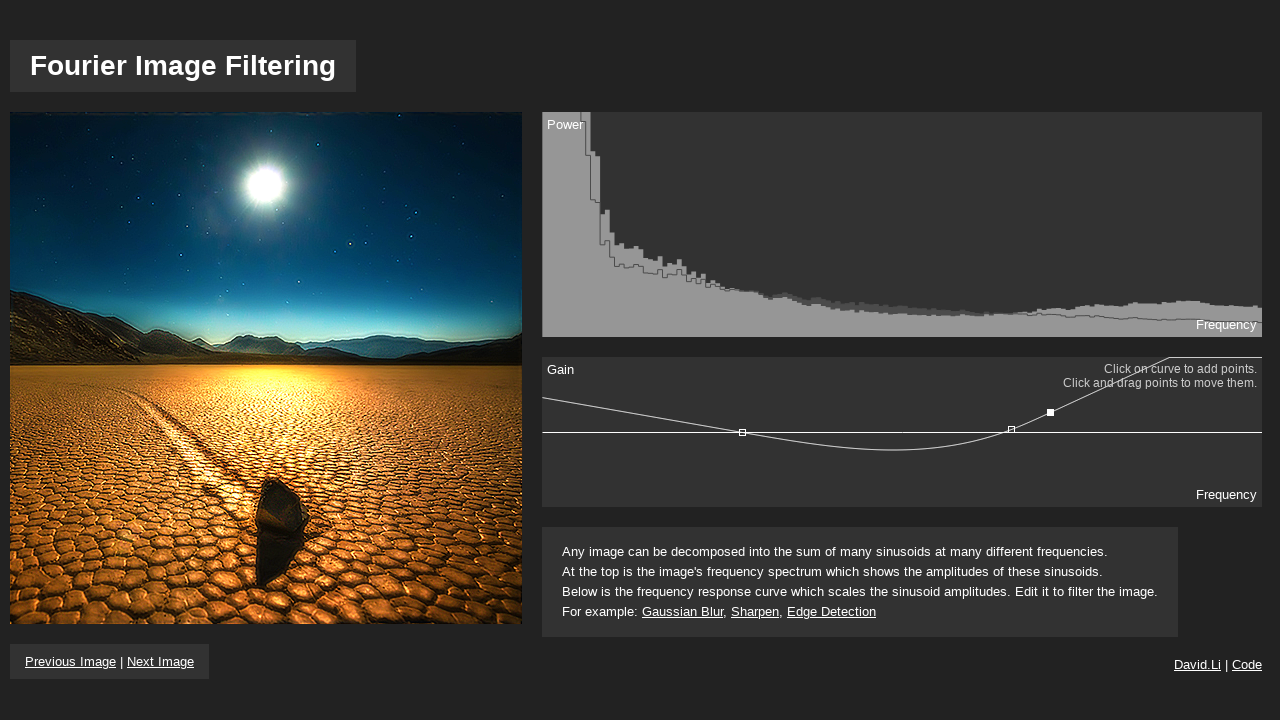

Clicked 'Next Image' button (fourth click) at (160, 662) on internal:text="Next Image"i
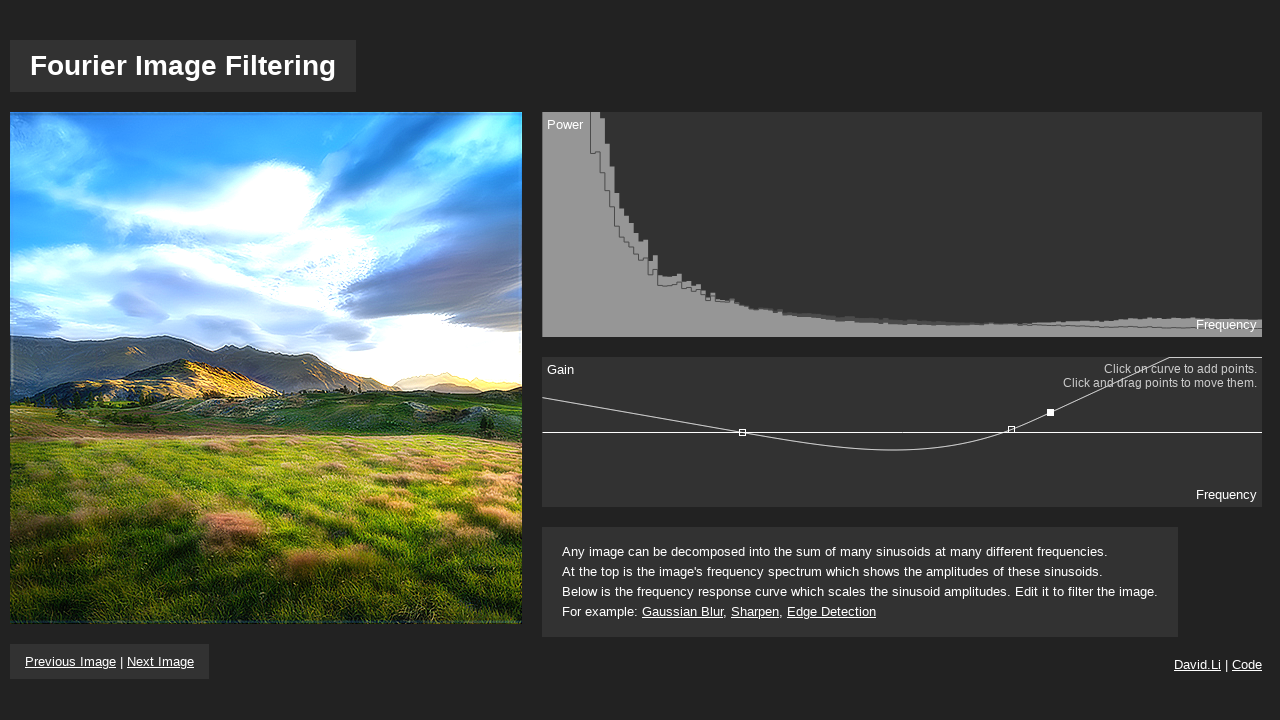

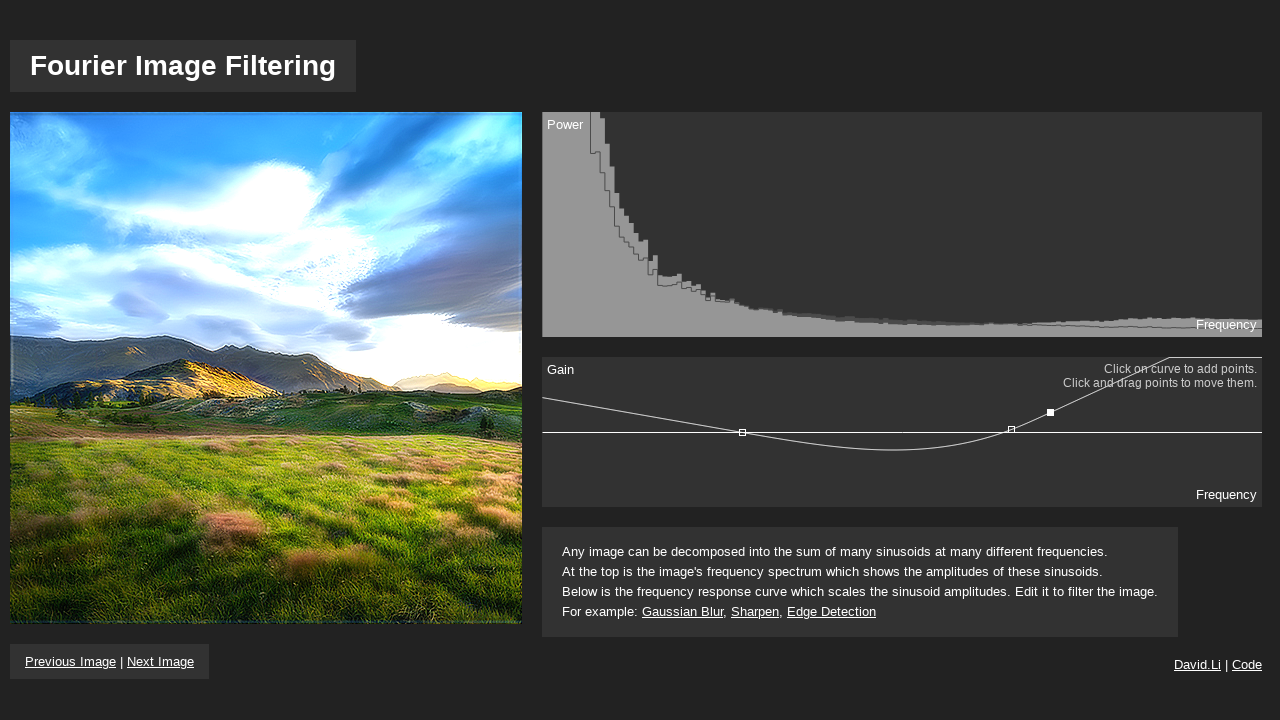